Tests adding multiple todos and removing all of them, verifying the list is empty

Starting URL: https://demo.playwright.dev/todomvc/#/

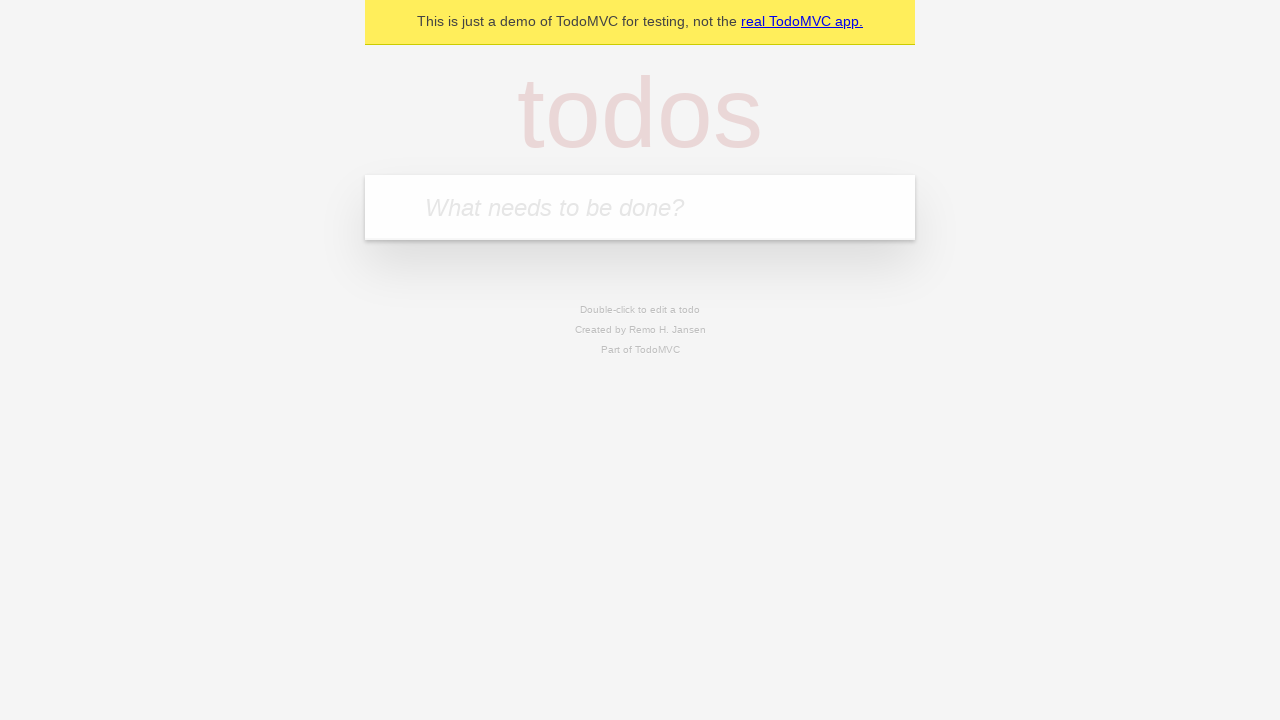

Filled input field with 'Buy groceries' on input.new-todo
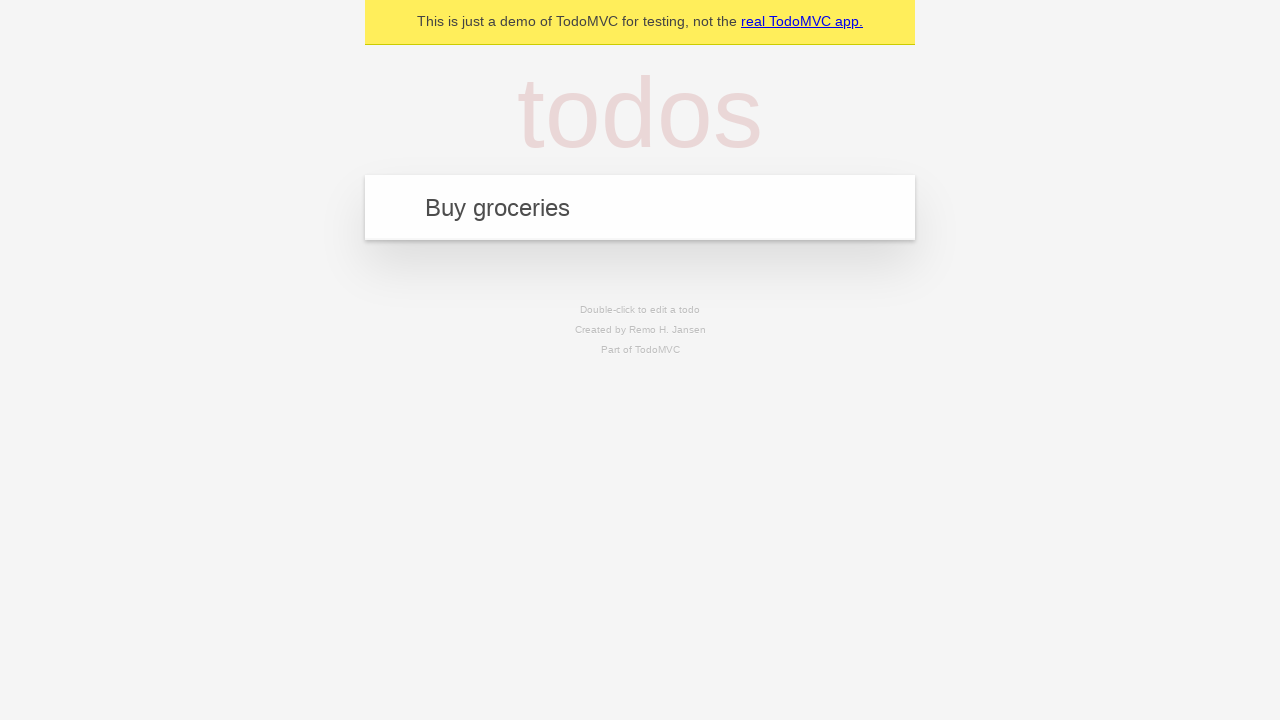

Pressed Enter to add 'Buy groceries' todo on input.new-todo
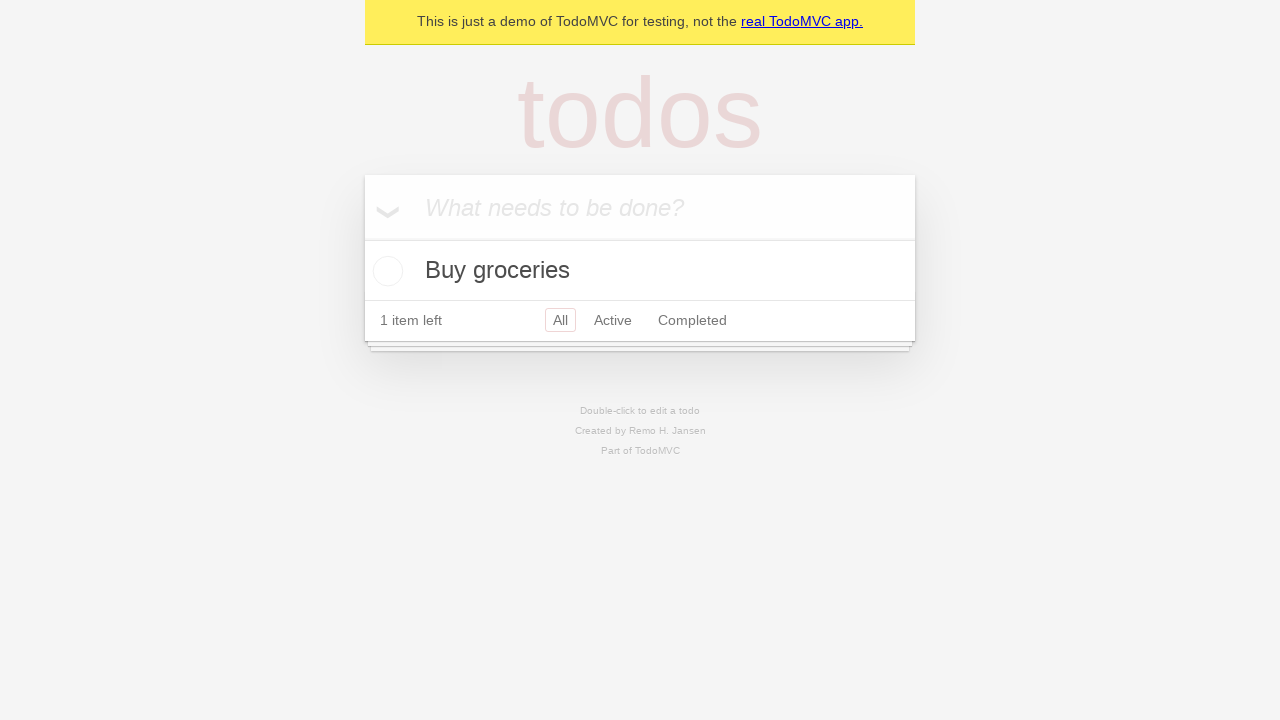

Filled input field with 'Go to the gym' on input.new-todo
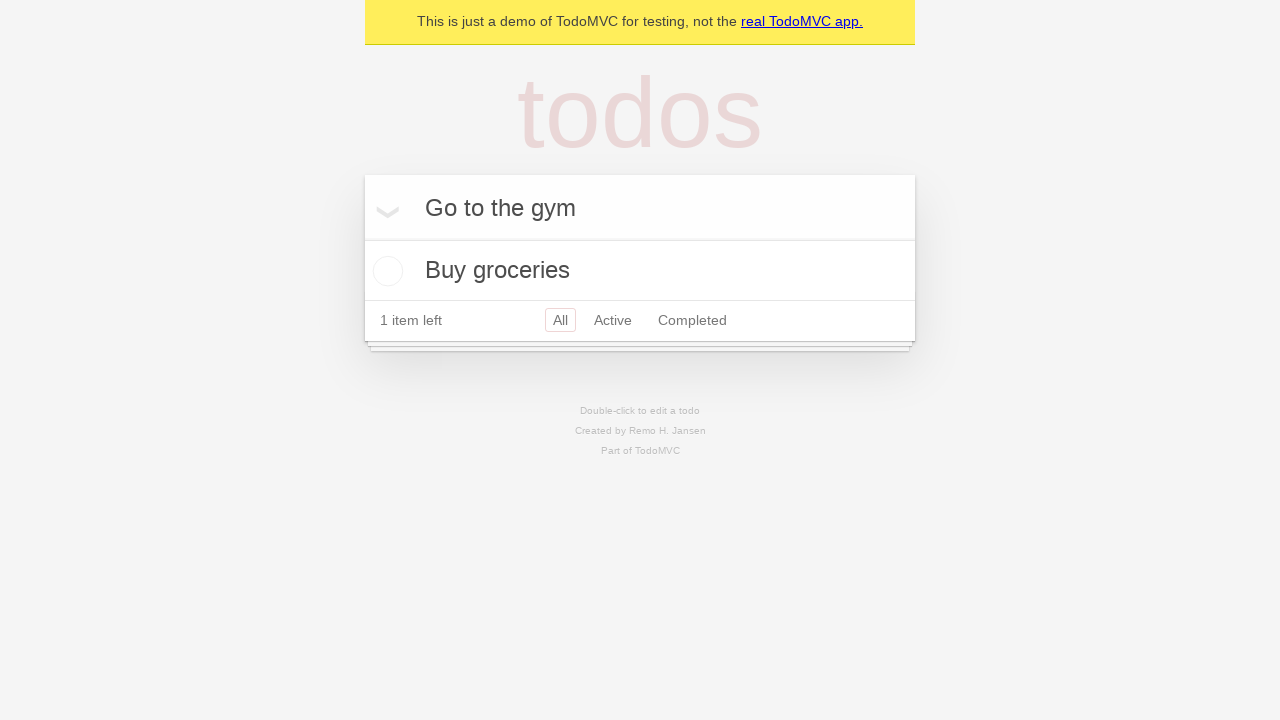

Pressed Enter to add 'Go to the gym' todo on input.new-todo
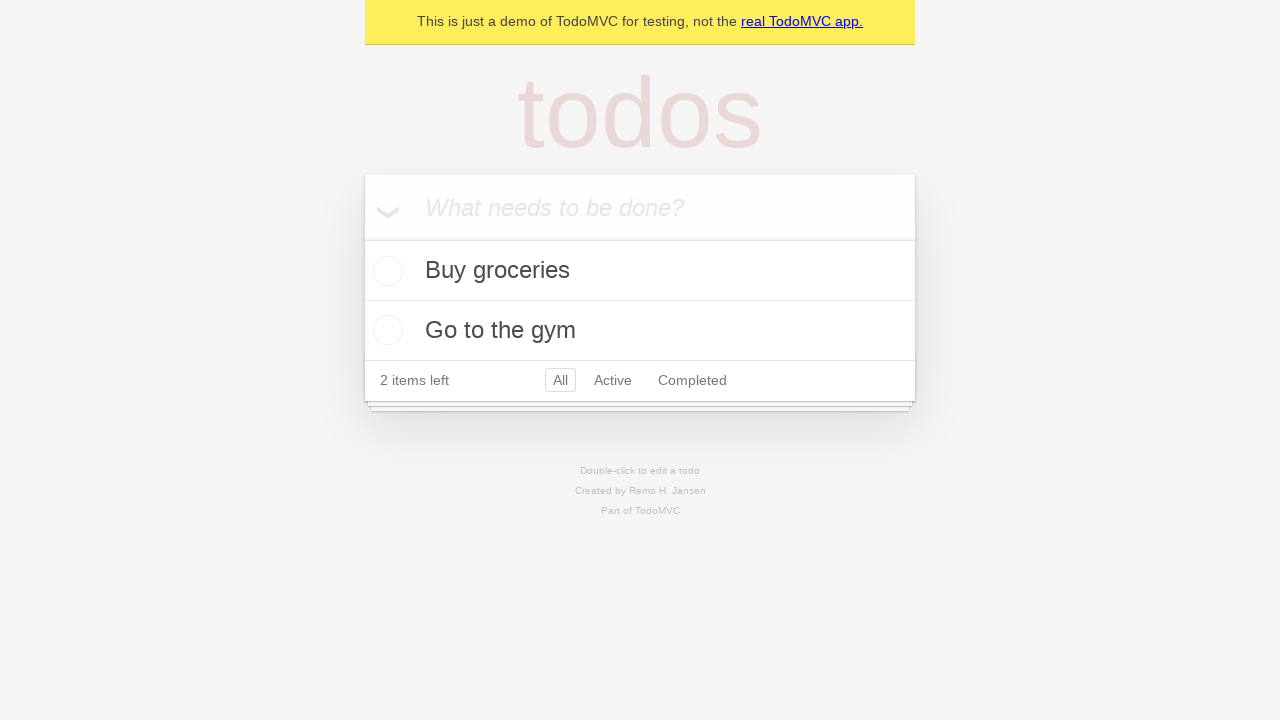

Filled input field with 'Read a book' on input.new-todo
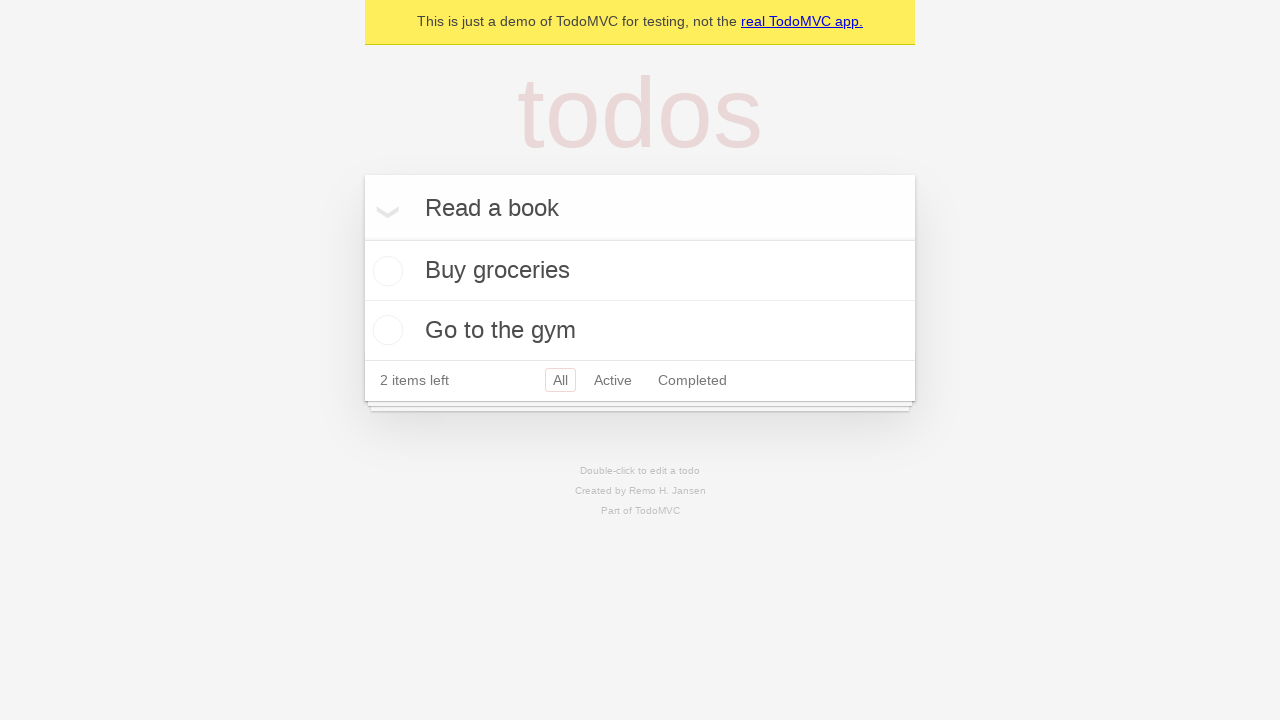

Pressed Enter to add 'Read a book' todo on input.new-todo
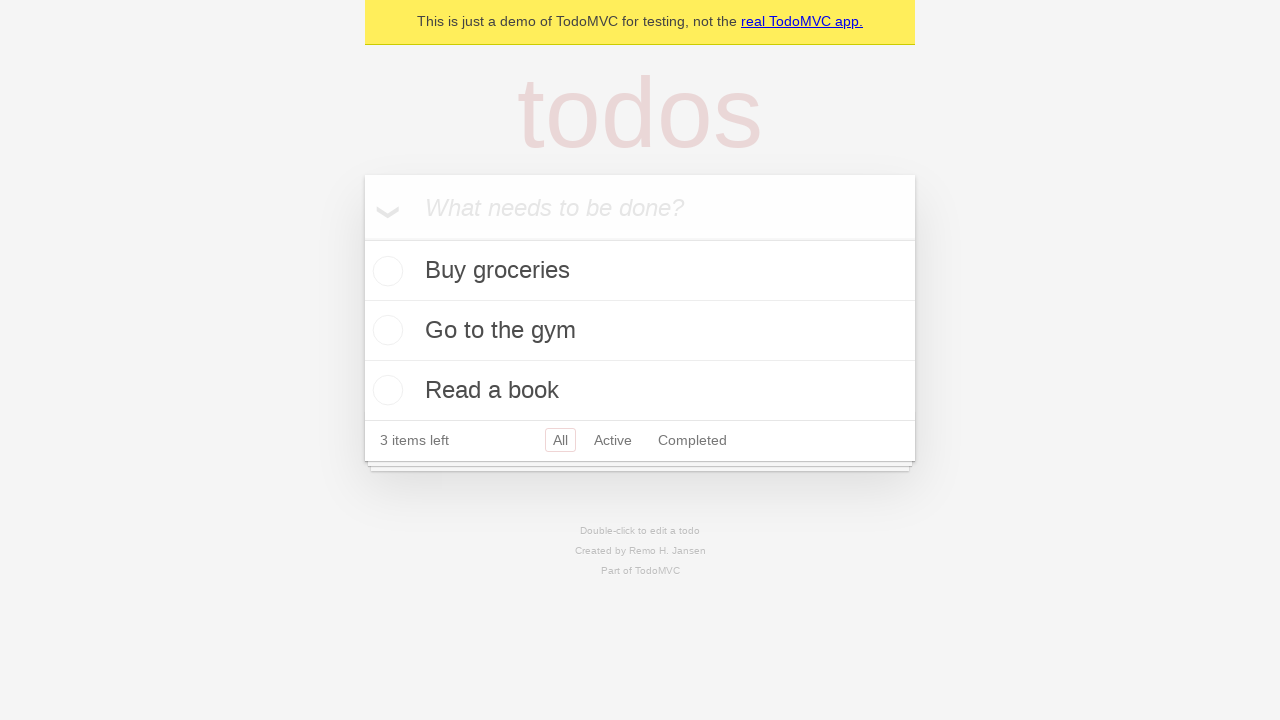

Located 'Buy groceries' todo item
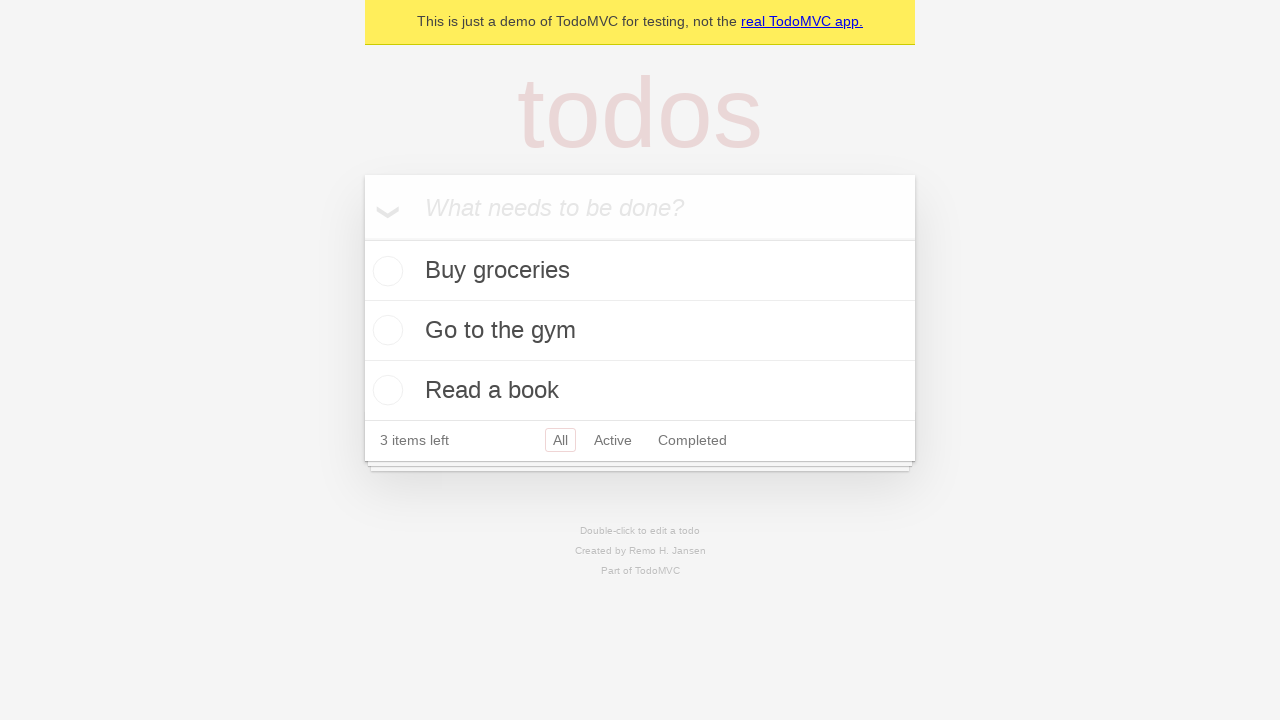

Hovered over 'Buy groceries' todo to reveal delete button at (640, 271) on internal:testid=[data-testid="todo-item"s] >> internal:has-text="Buy groceries"i
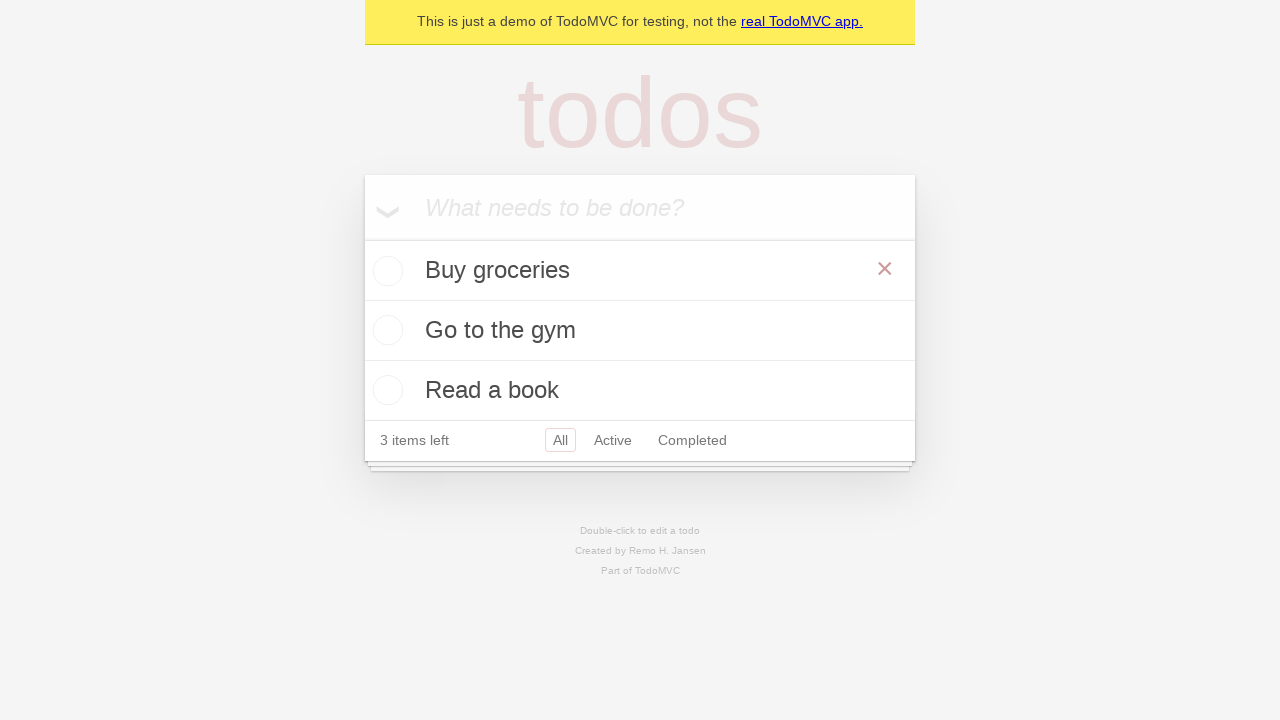

Clicked delete button to remove 'Buy groceries' todo at (885, 269) on internal:testid=[data-testid="todo-item"s] >> internal:has-text="Buy groceries"i
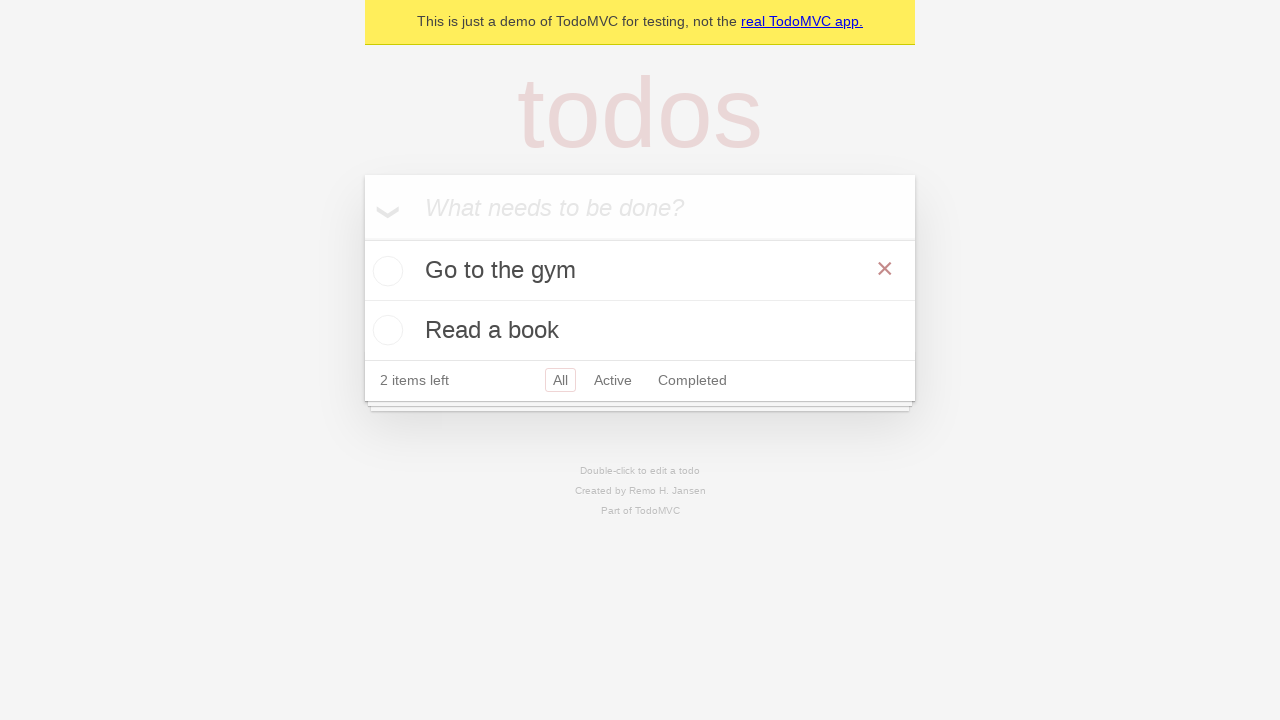

Located 'Go to the gym' todo item
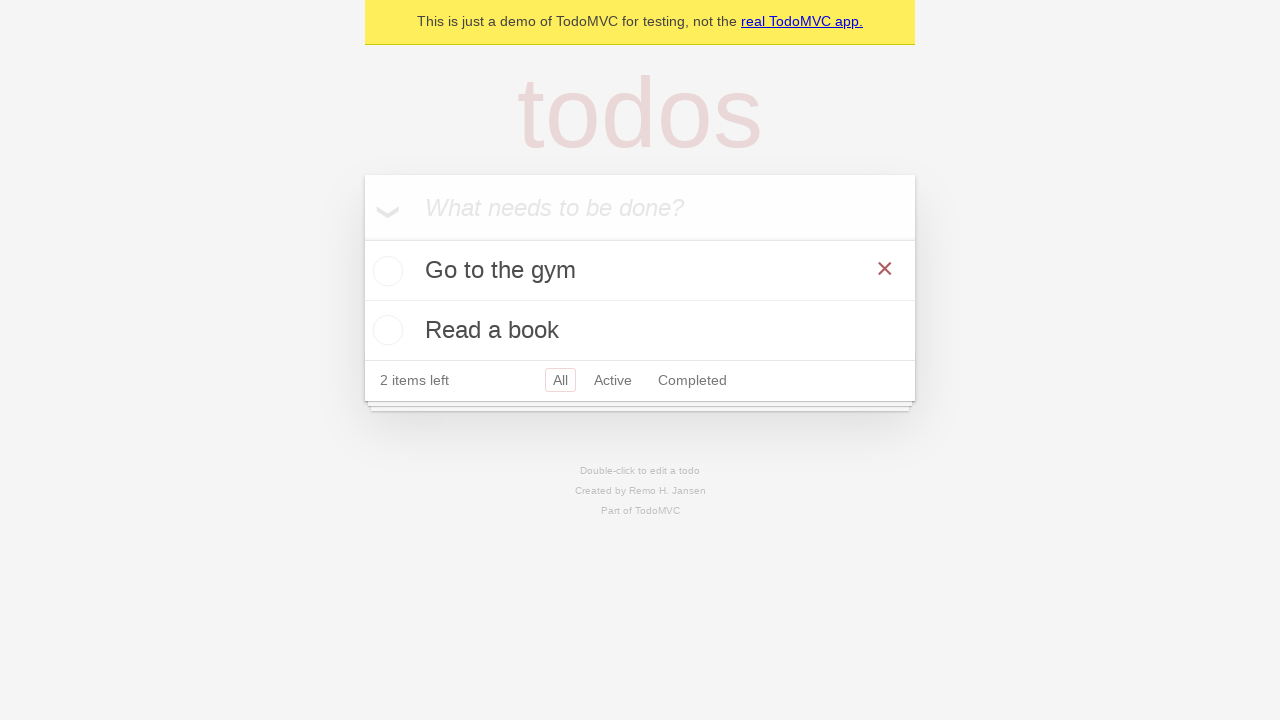

Hovered over 'Go to the gym' todo to reveal delete button at (640, 271) on internal:testid=[data-testid="todo-item"s] >> internal:has-text="Go to the gym"i
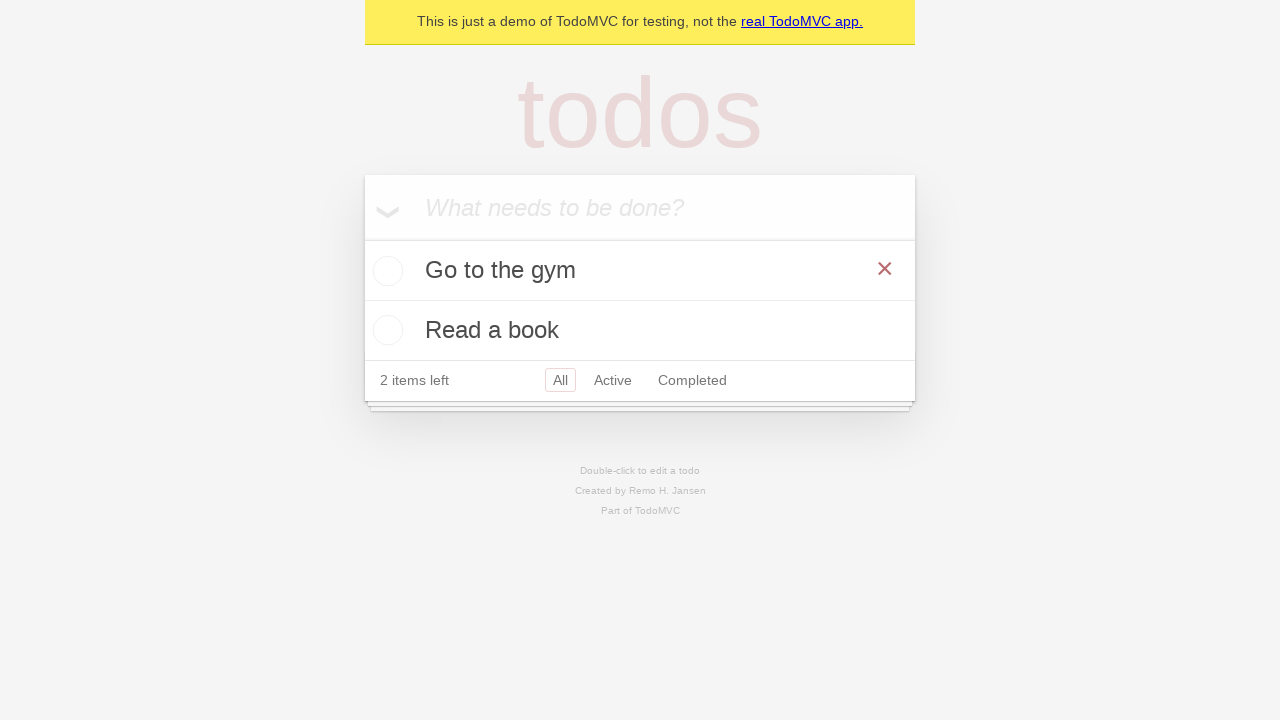

Clicked delete button to remove 'Go to the gym' todo at (885, 269) on internal:testid=[data-testid="todo-item"s] >> internal:has-text="Go to the gym"i
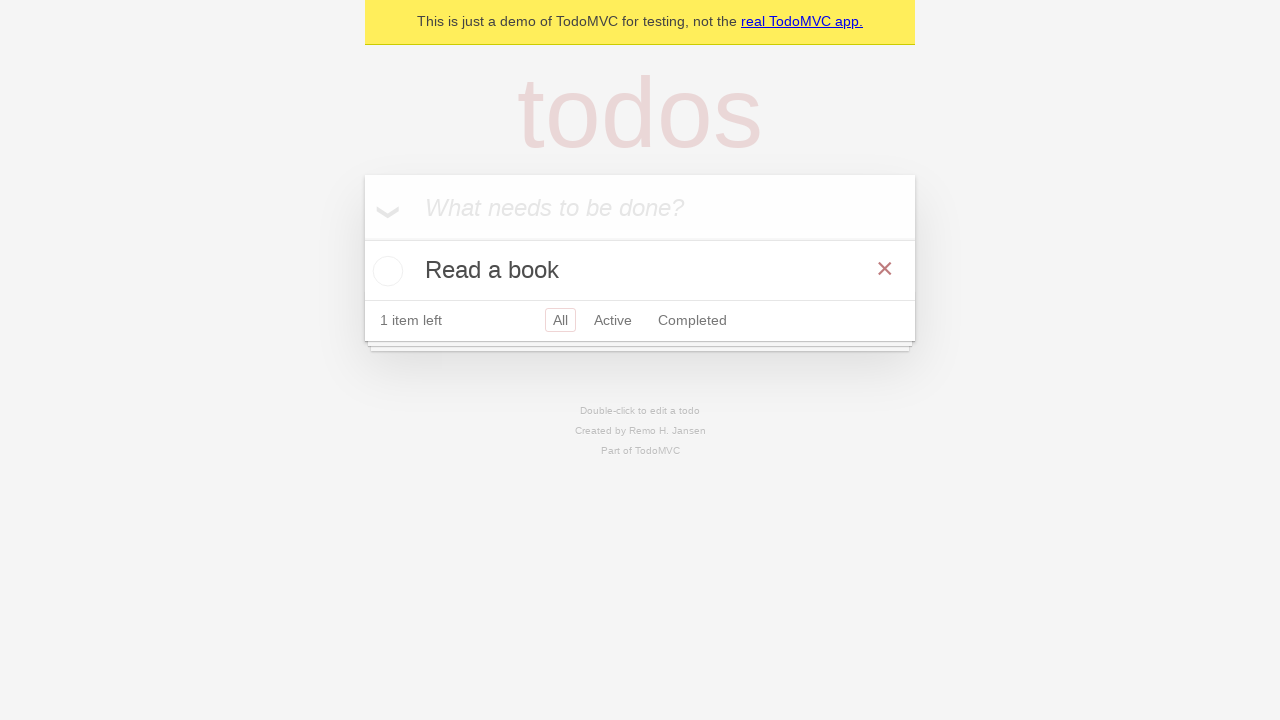

Located 'Read a book' todo item
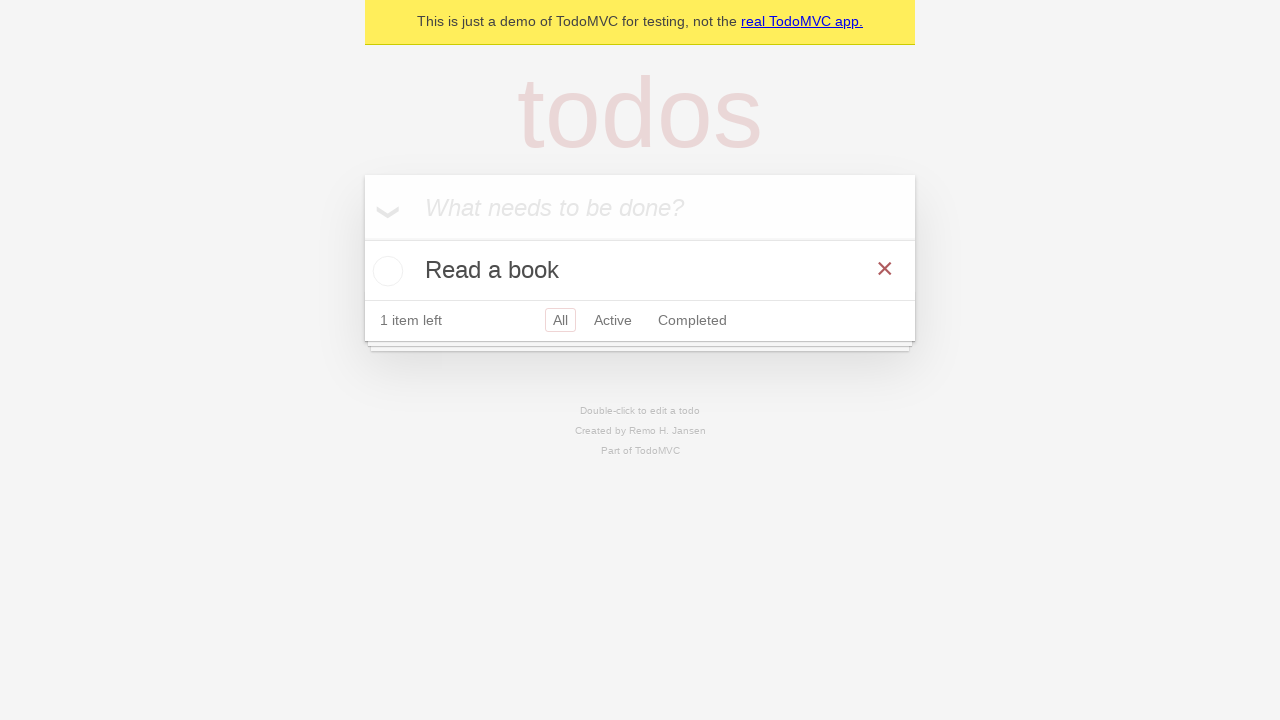

Hovered over 'Read a book' todo to reveal delete button at (640, 271) on internal:testid=[data-testid="todo-item"s] >> internal:has-text="Read a book"i
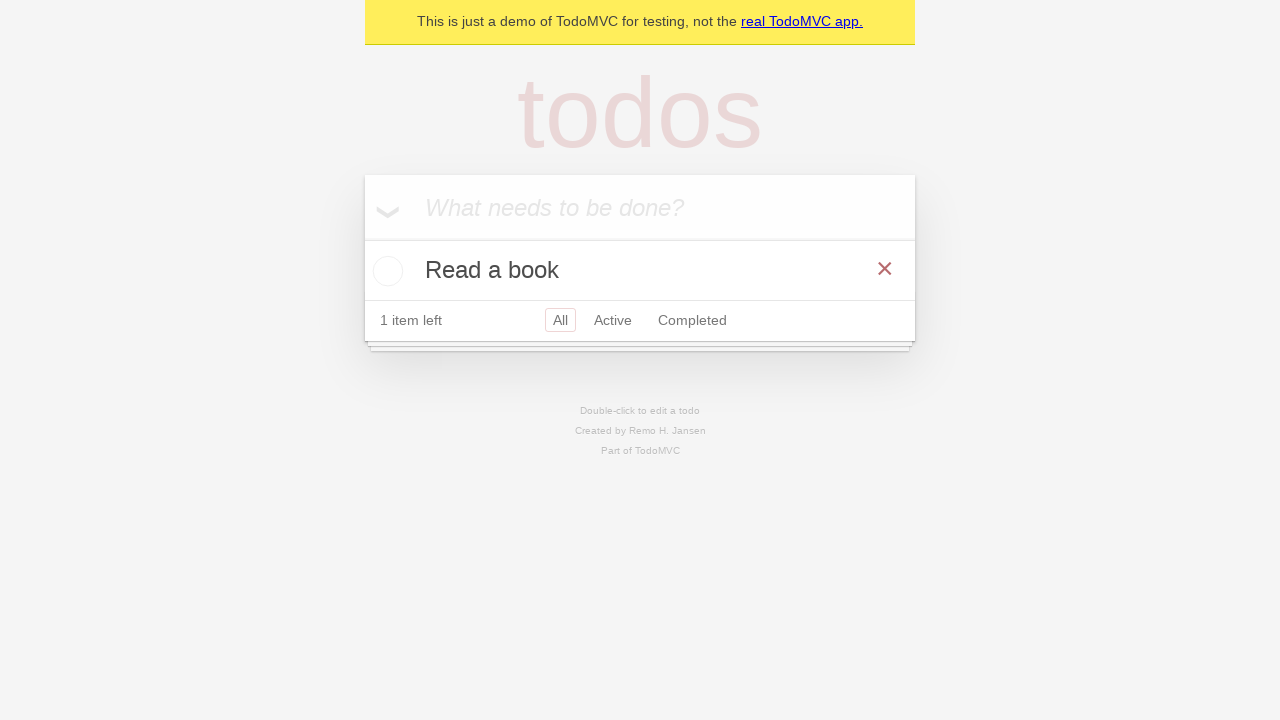

Clicked delete button to remove 'Read a book' todo at (885, 269) on internal:testid=[data-testid="todo-item"s] >> internal:has-text="Read a book"i >
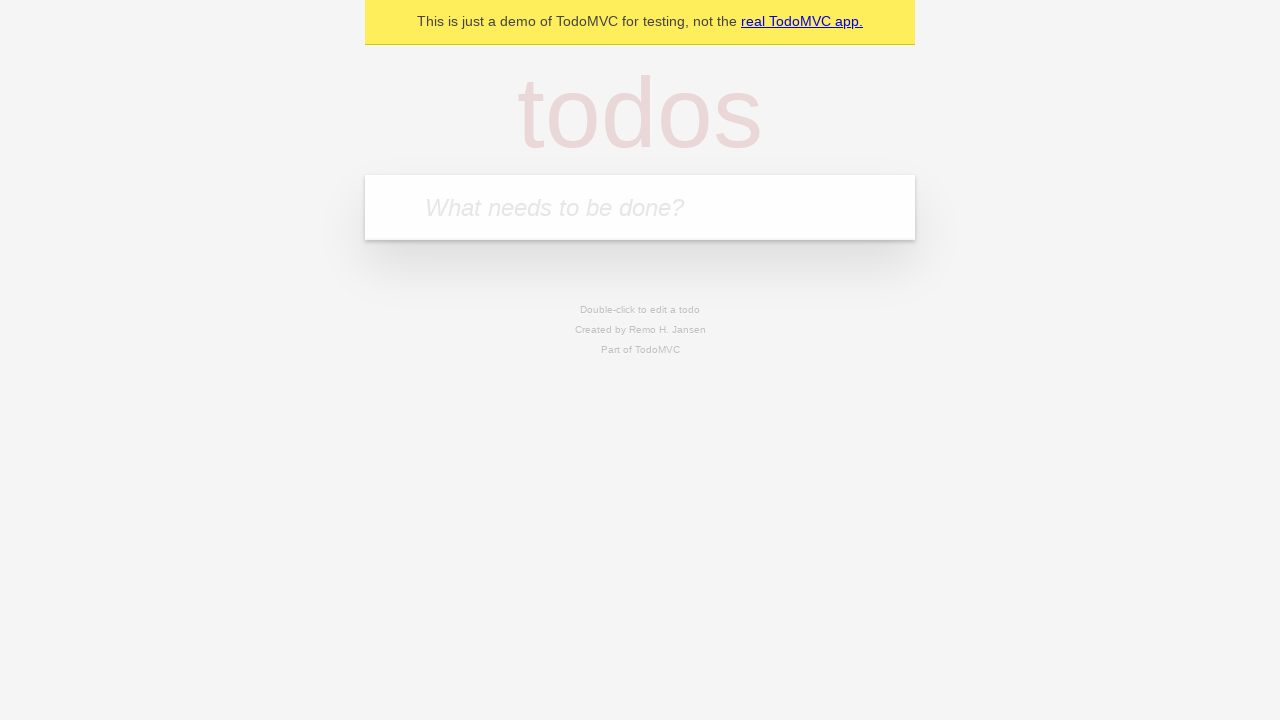

Verified that all todos have been removed (count is 0)
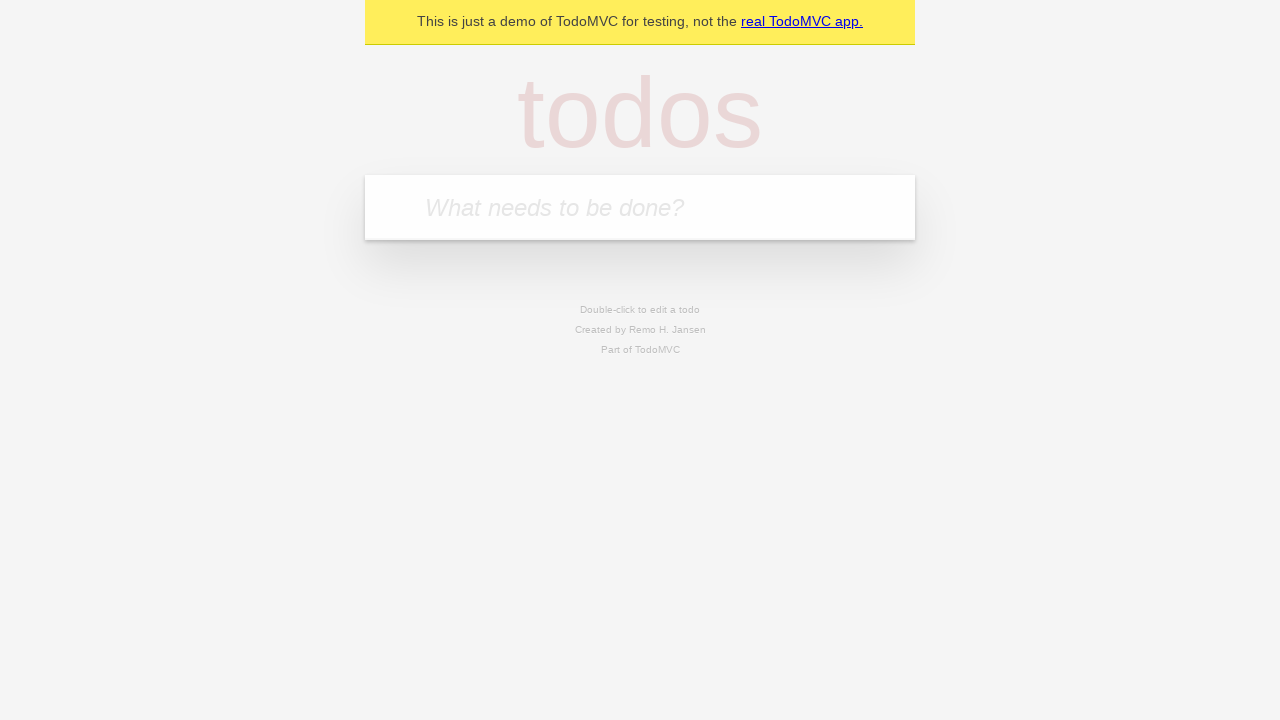

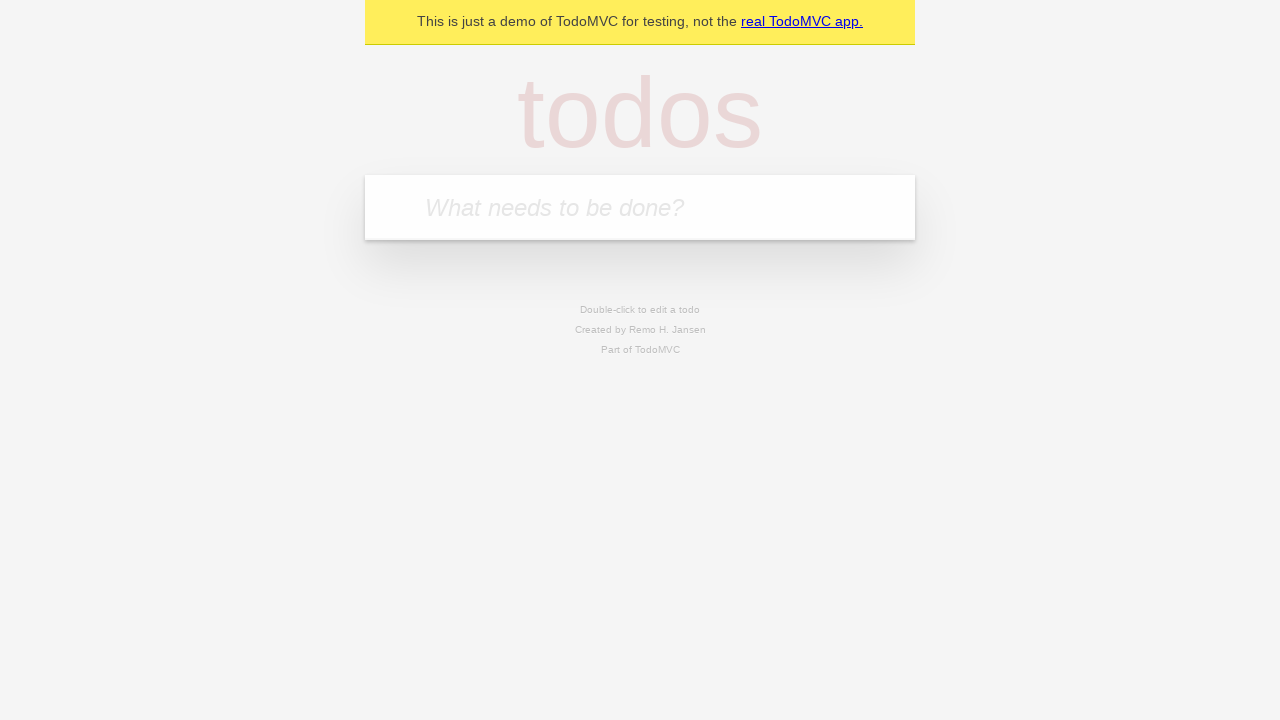